Tests navigation to the 200 status code page by clicking the first link and verifying the URL matches the expected path

Starting URL: https://the-internet.herokuapp.com/status_codes

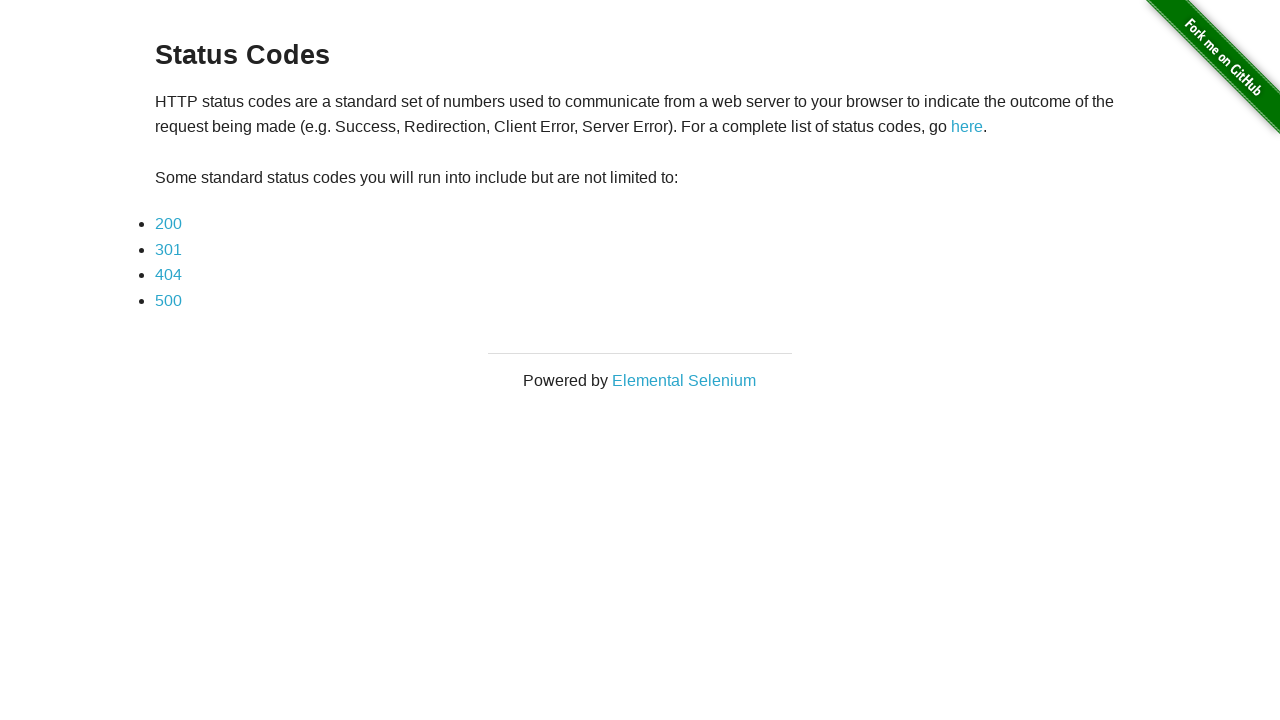

Clicked the first status code link (200) at (168, 224) on ul > li:nth-child(1) > a
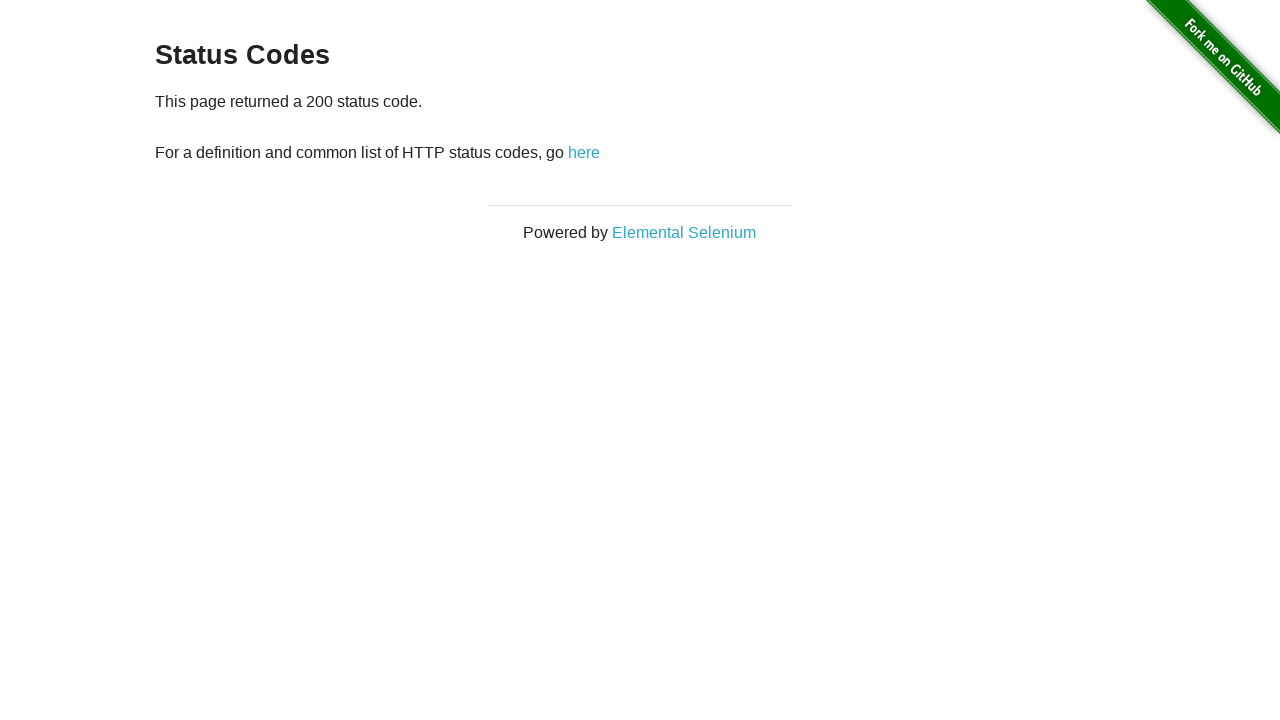

Verified URL matches /status_codes/200
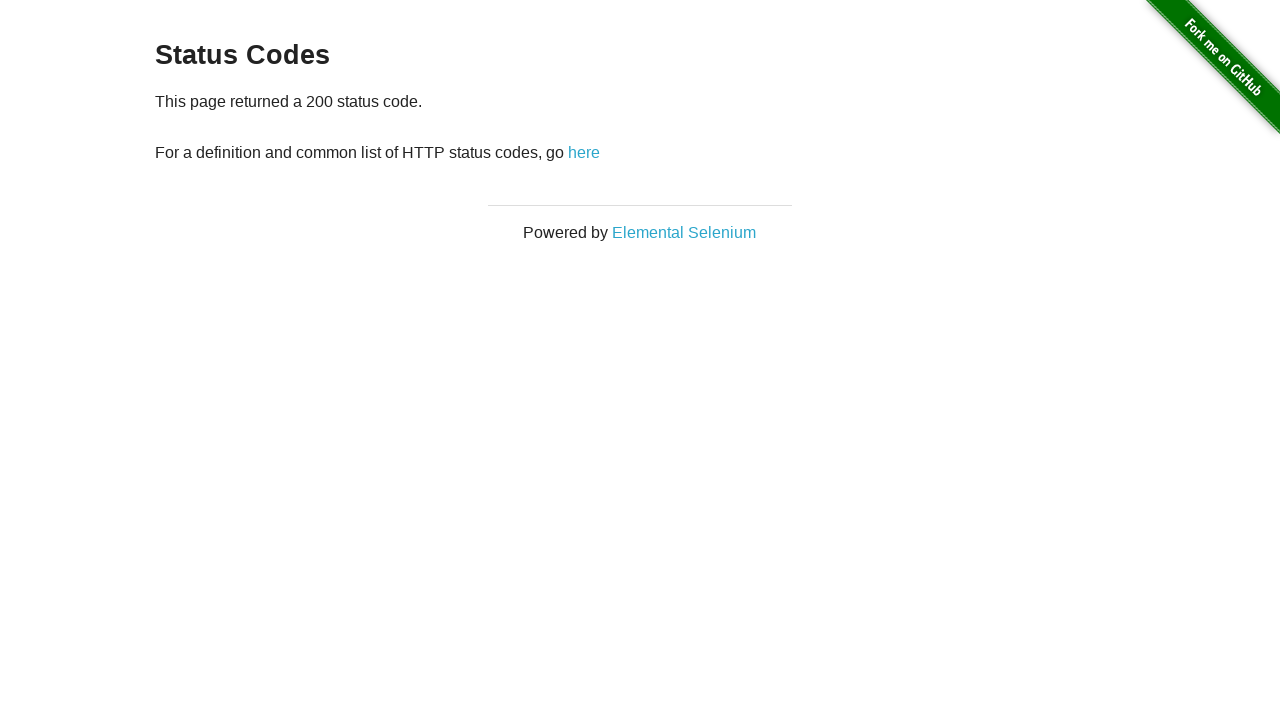

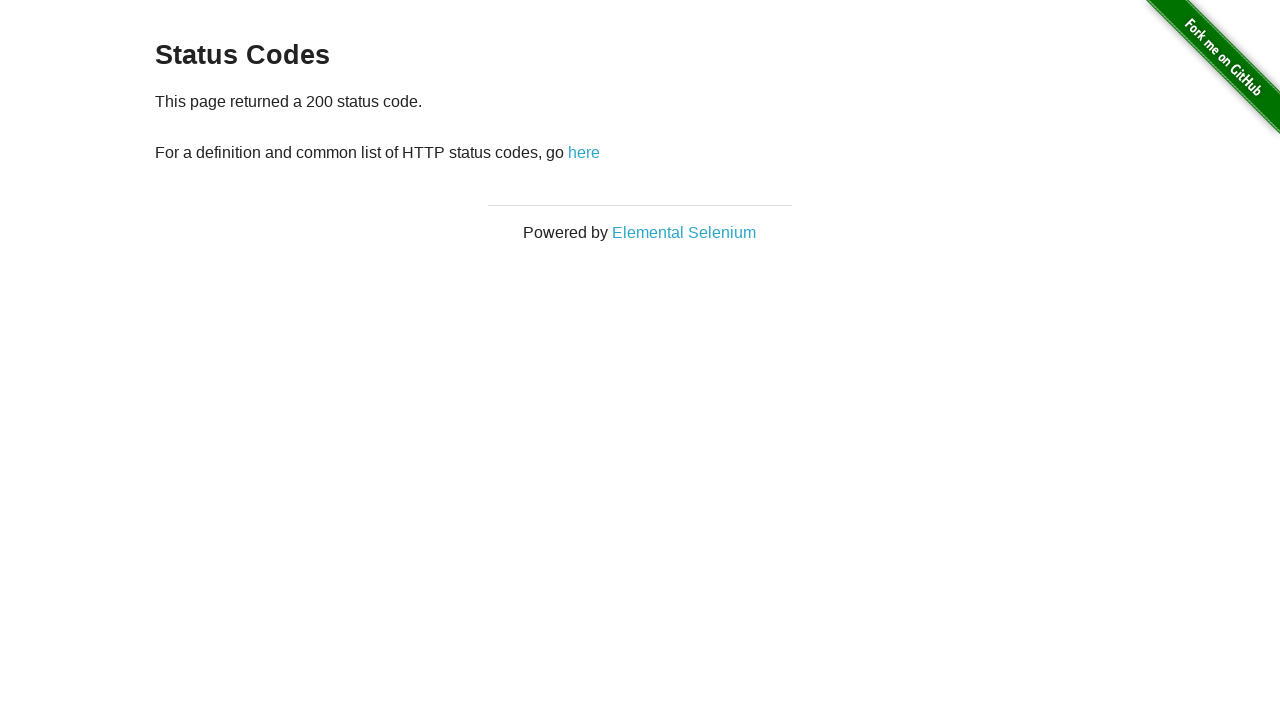